Navigates to a Taipei bus route information page and verifies that the bus schedule table is loaded and contains expected structure with station and timing information.

Starting URL: https://pda5284.gov.taipei/MQS/route.jsp?rid=17869

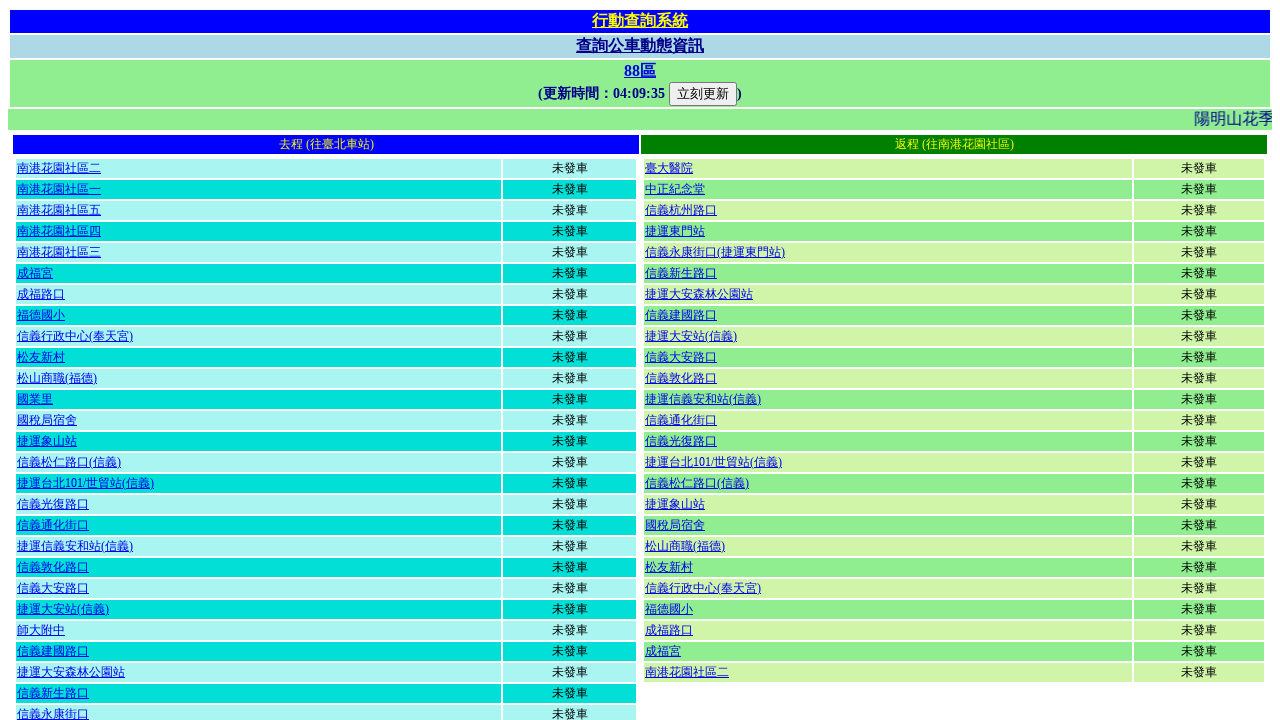

Waited for bus schedule table to load
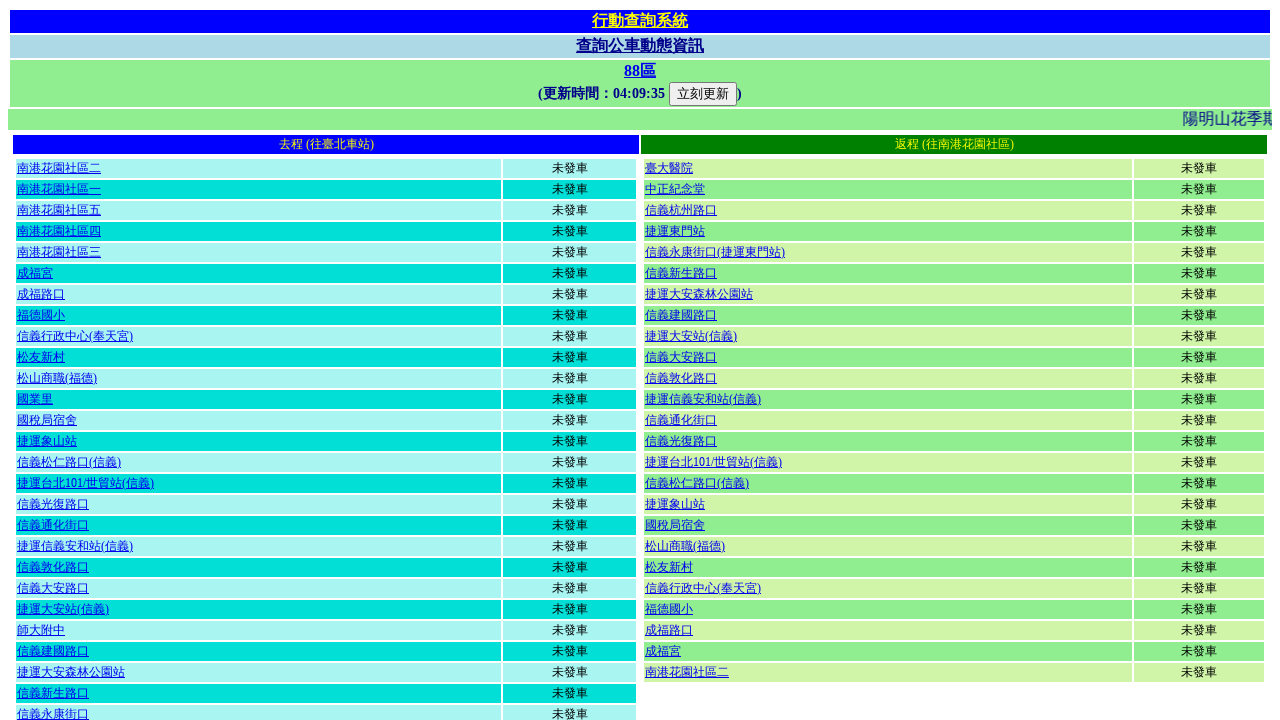

Waited 5 seconds for dynamic content to fully load
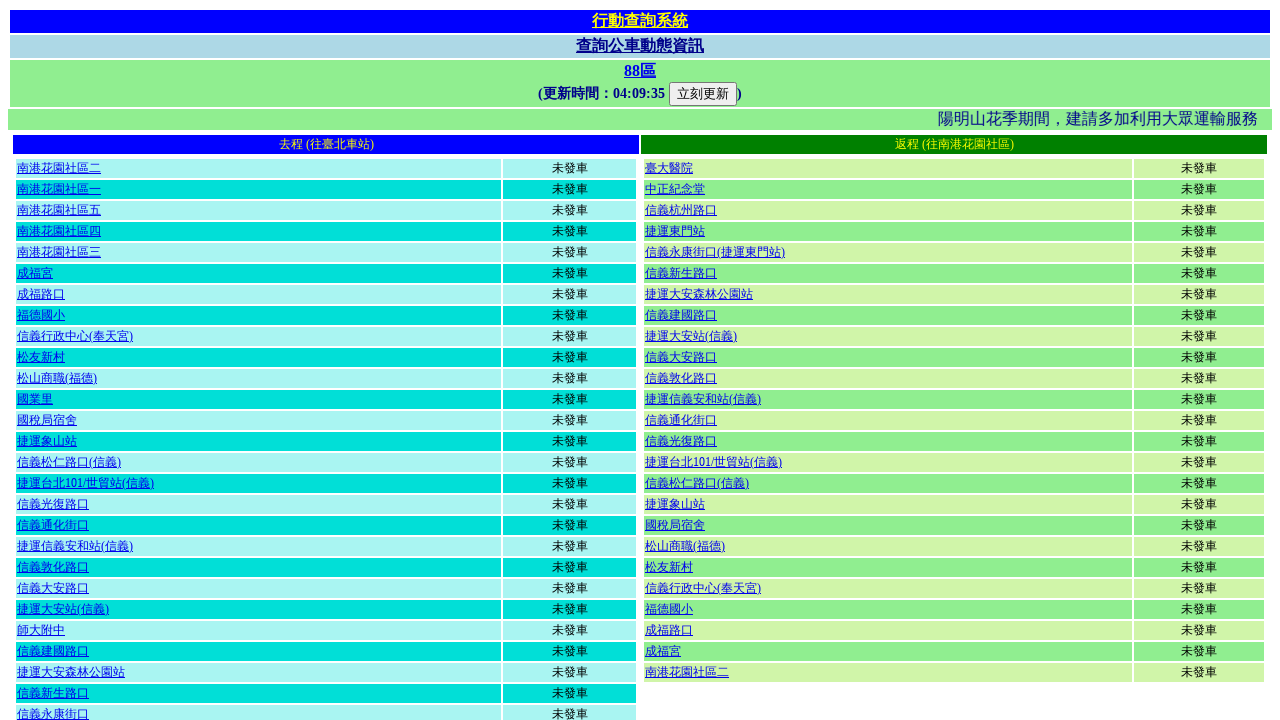

Verified third table is visible on the page
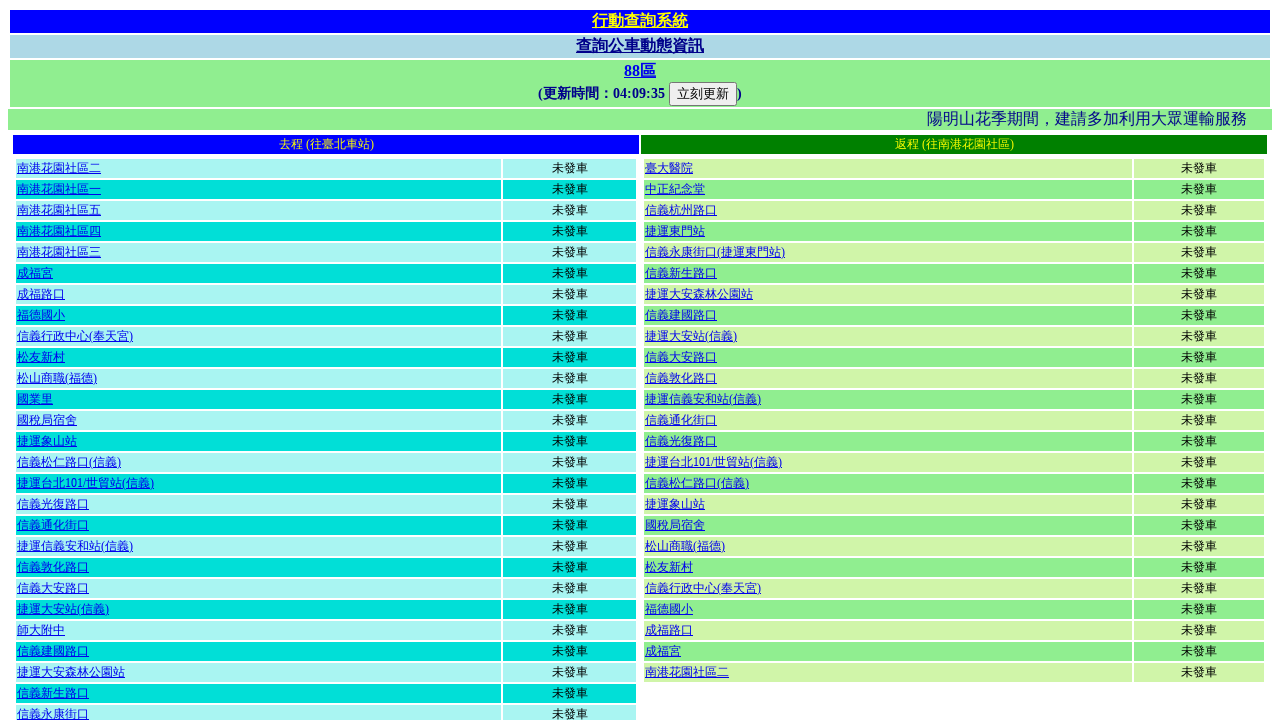

Verified bus schedule table contains rows with station information
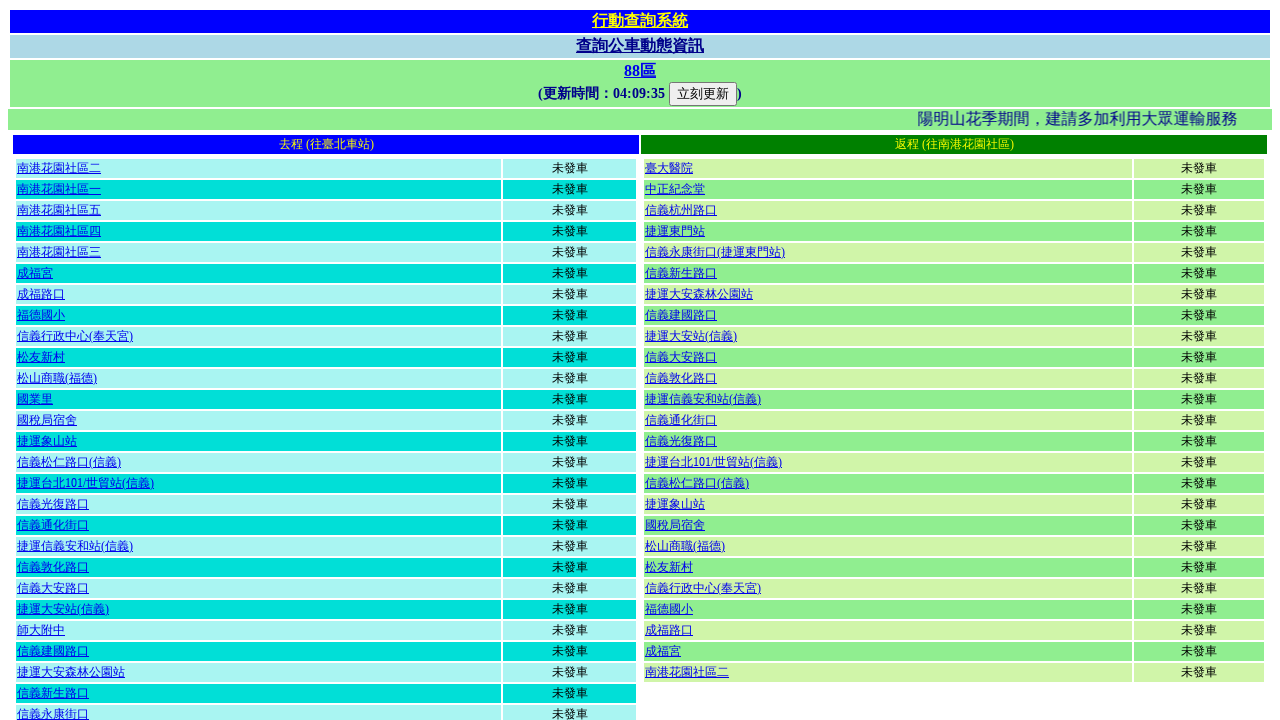

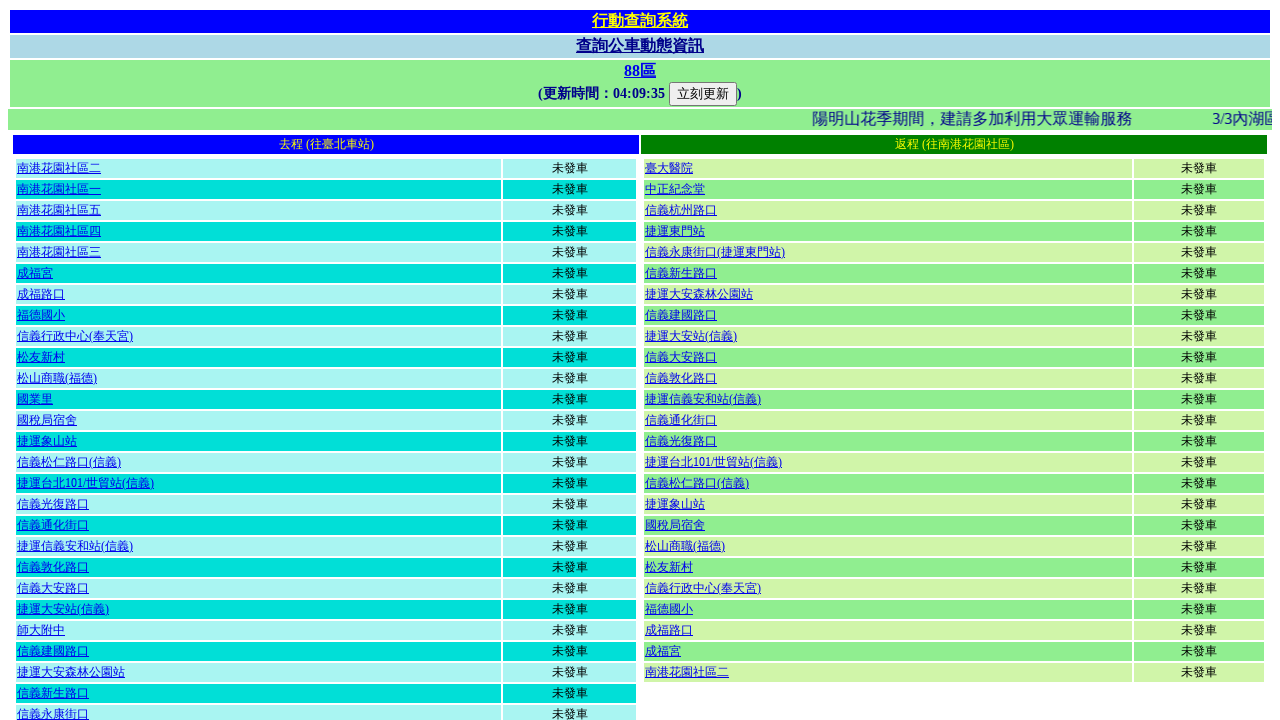